Tests tooltip functionality by hovering over elements using mouse actions and verifying the displayed tooltip text

Starting URL: https://demoqa.com/tool-tips

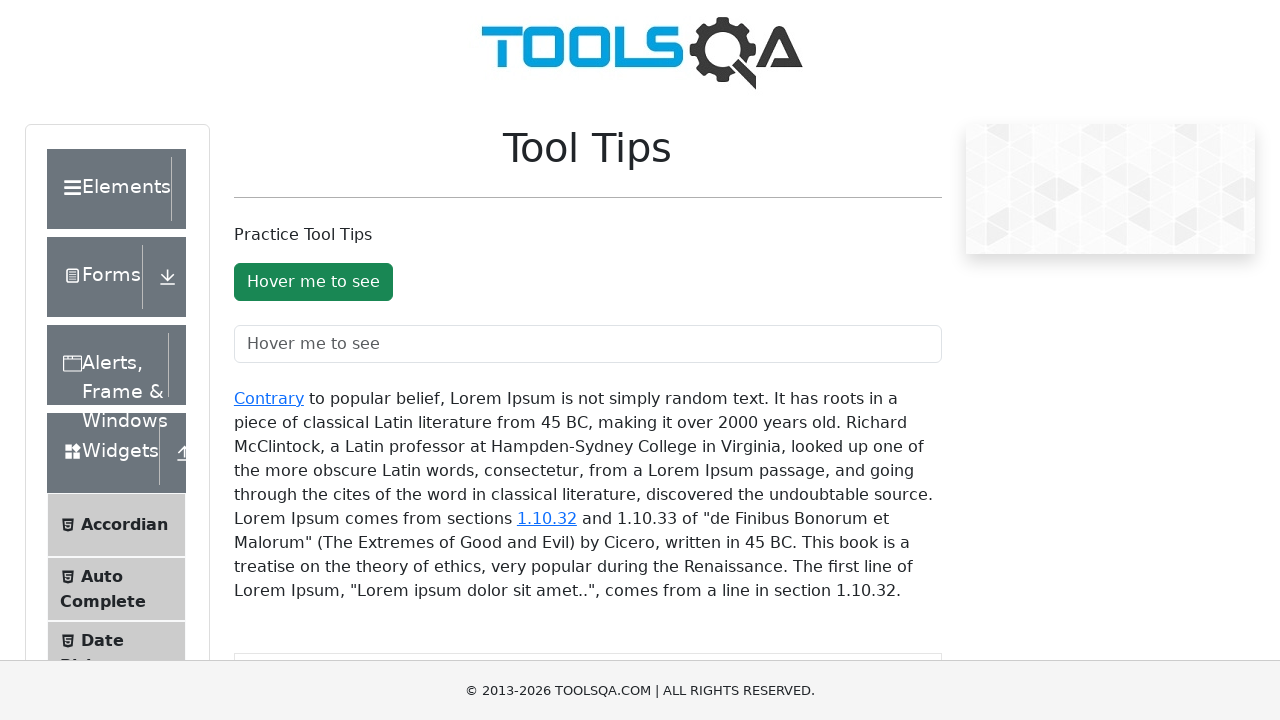

Hovered over text field element to trigger tooltip at (588, 344) on #toolTipTextField
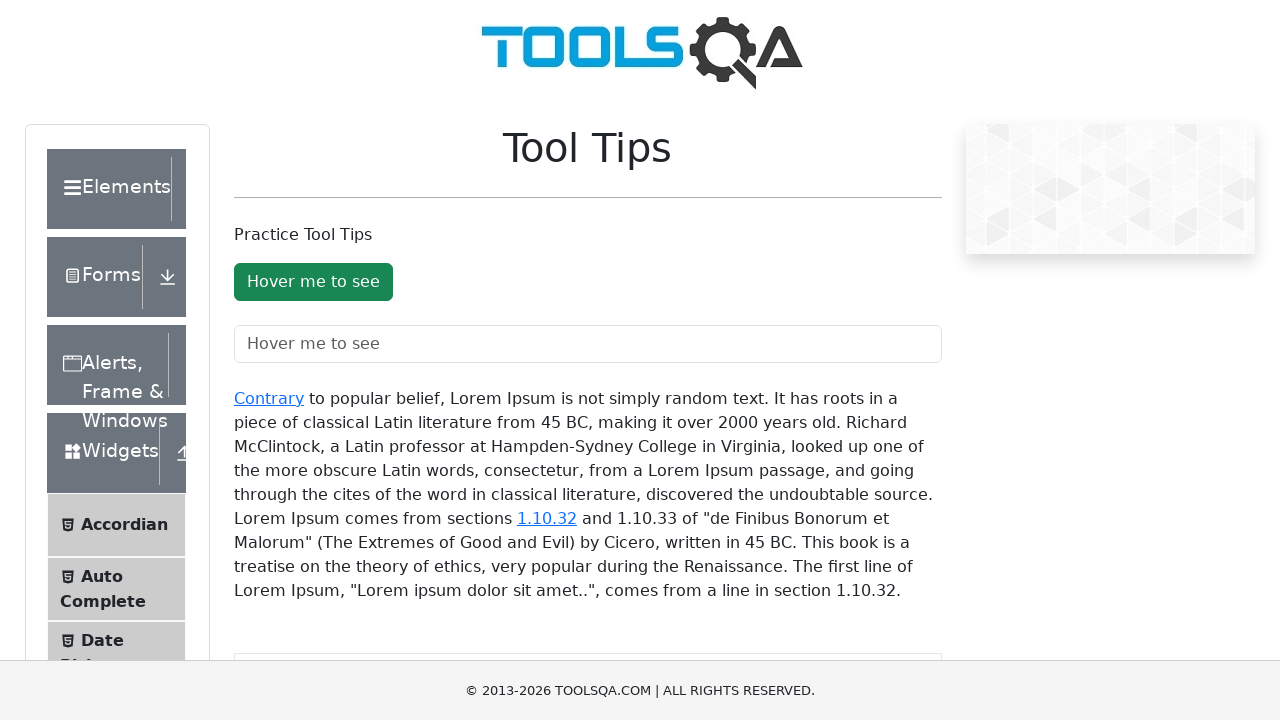

Hovered over tooltip button element at (313, 282) on #toolTipButton
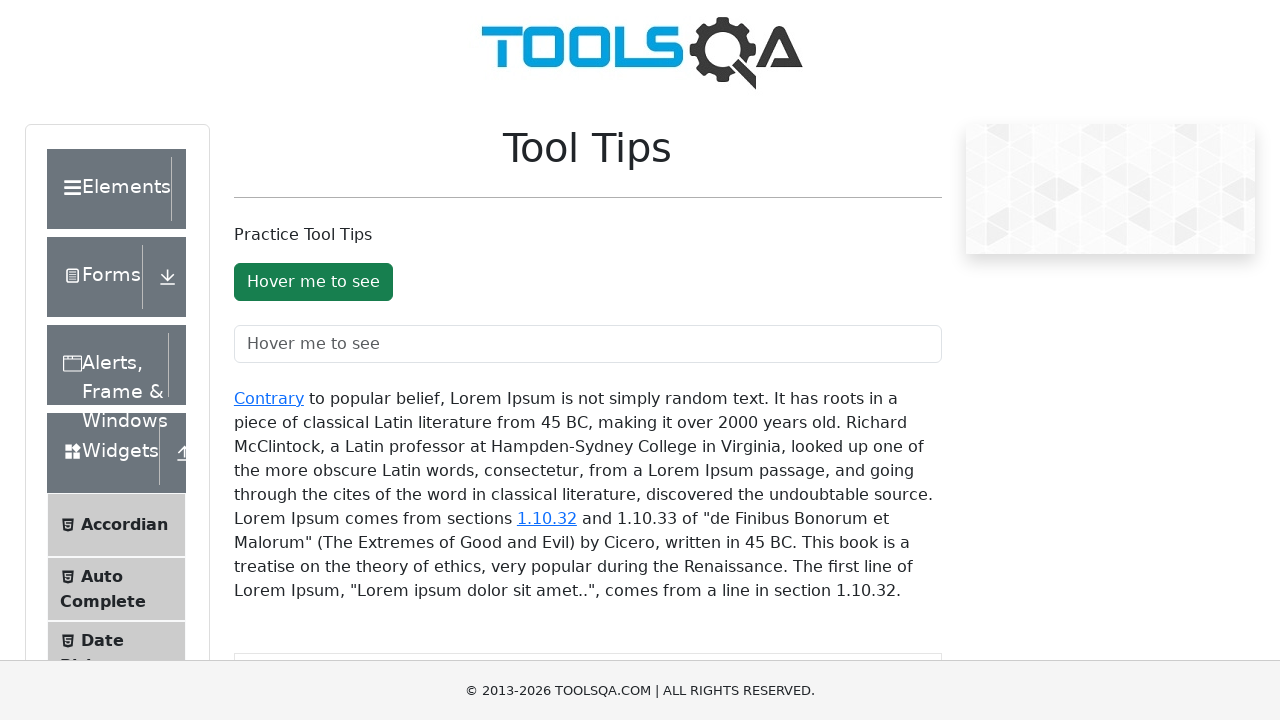

Retrieved tooltip text content
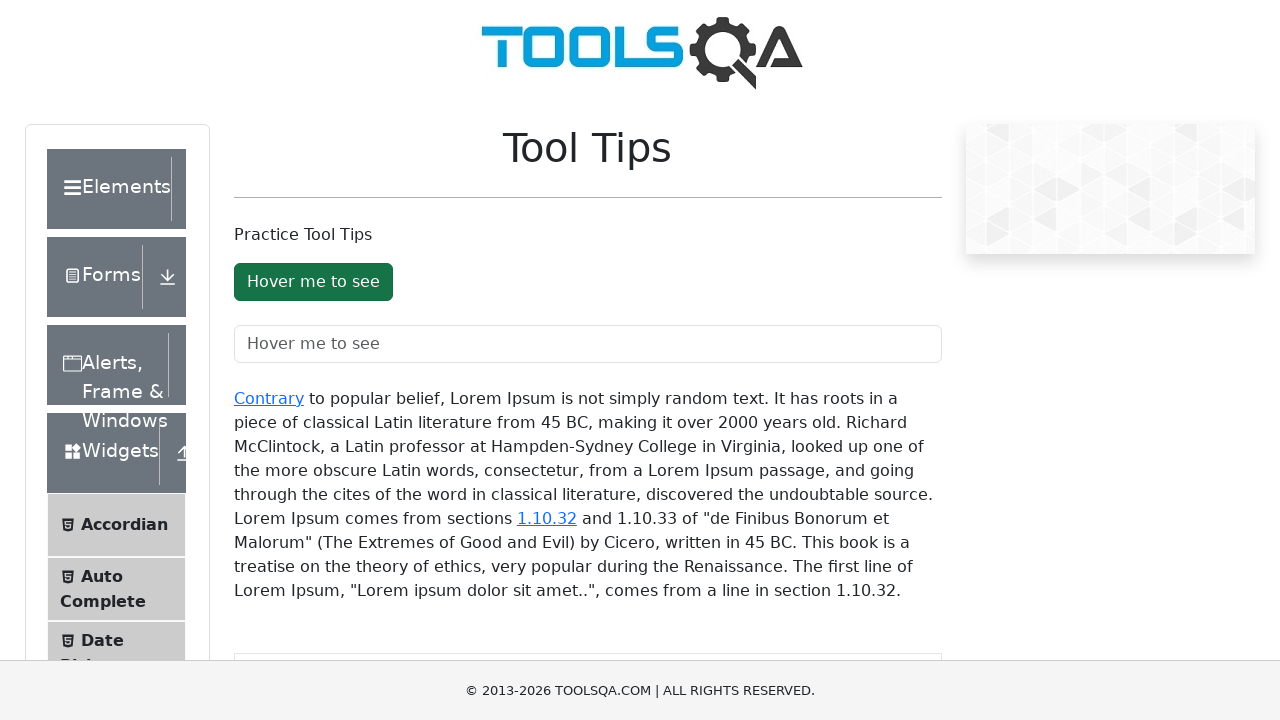

Tooltip text verified successfully - matches expected value 'Hover me to see'
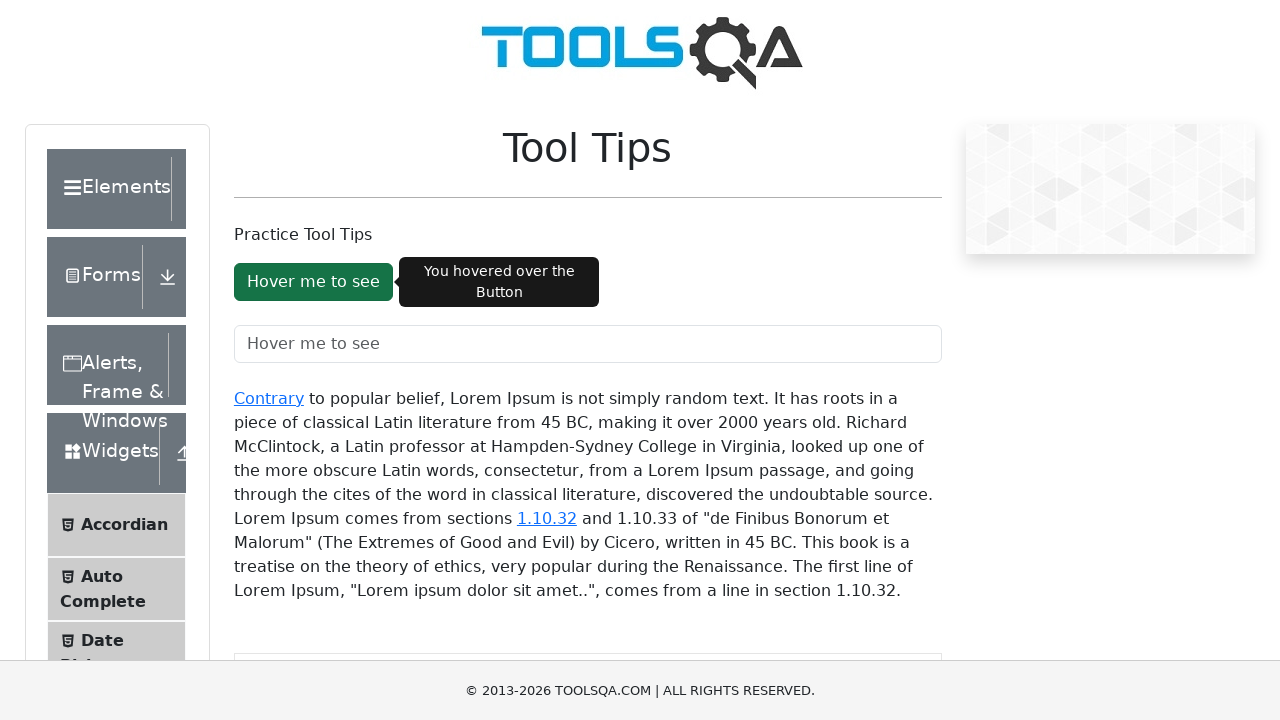

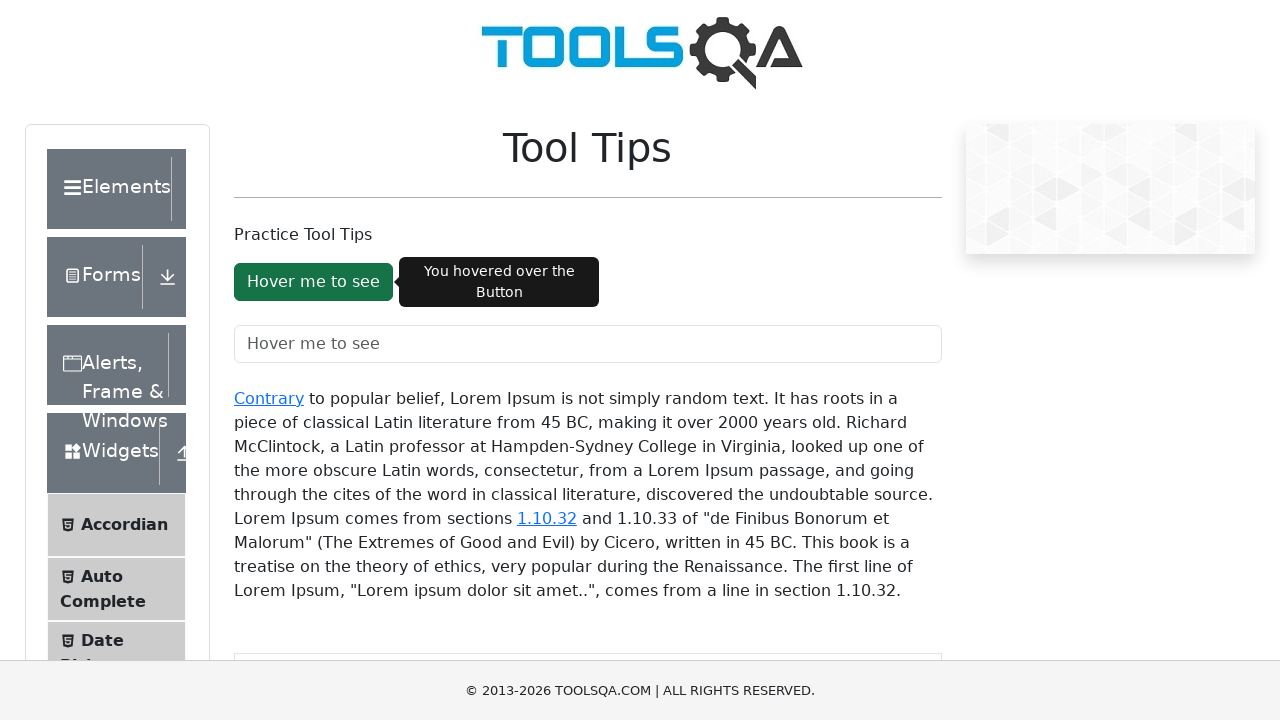